Navigates to a Selenium practice form page and locates various form elements using different selector strategies (ID, name, and XPath)

Starting URL: https://www.tutorialspoint.com/selenium/practice/selenium_automation_practice.php

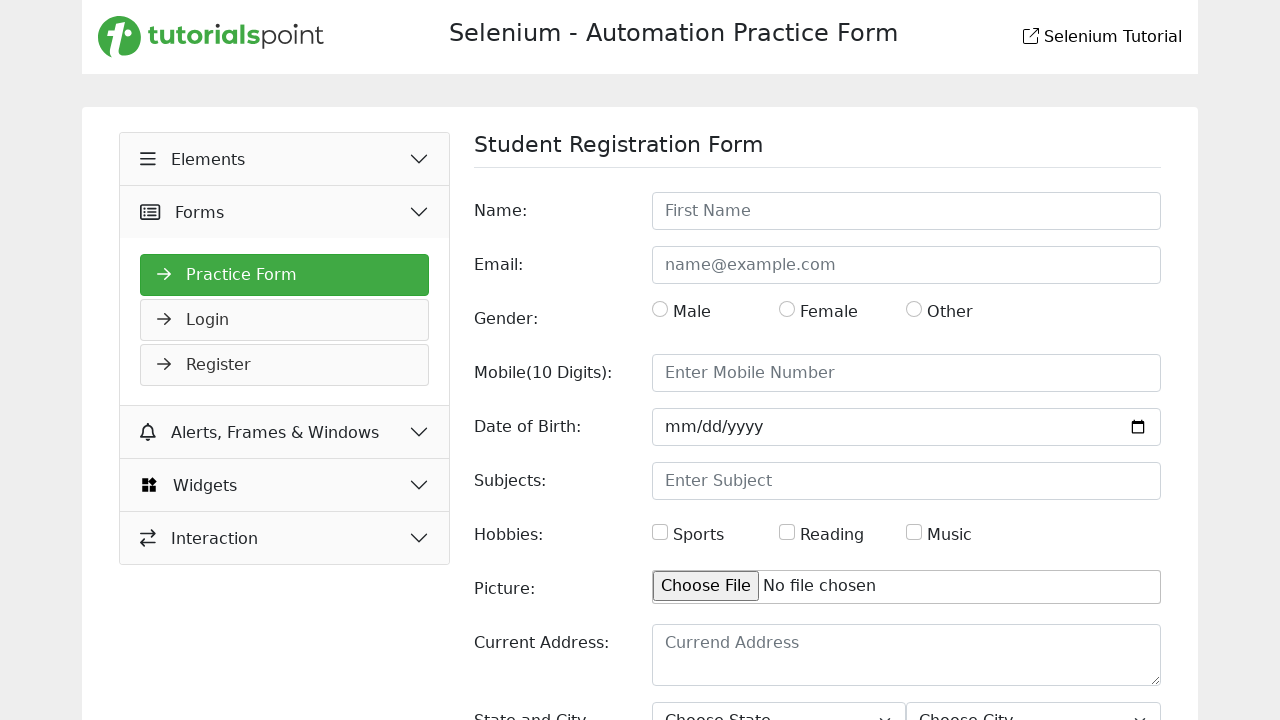

Navigated to Selenium practice form page
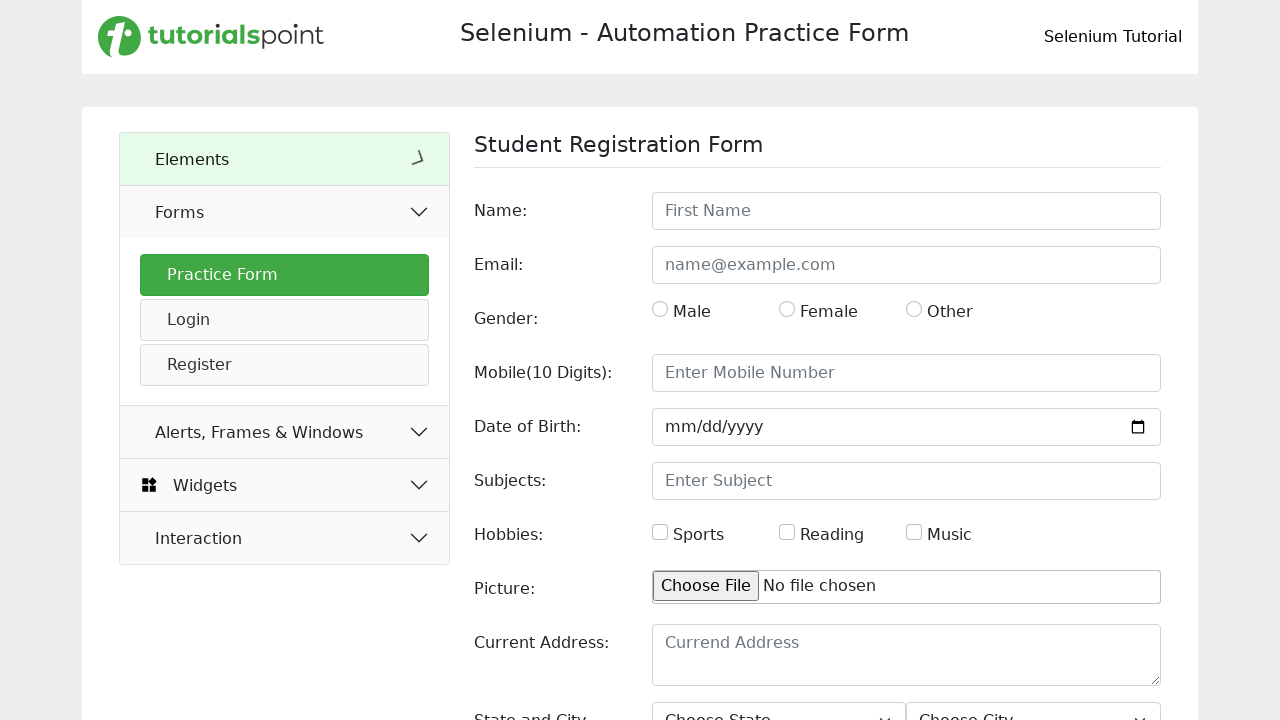

Located name field using ID selector
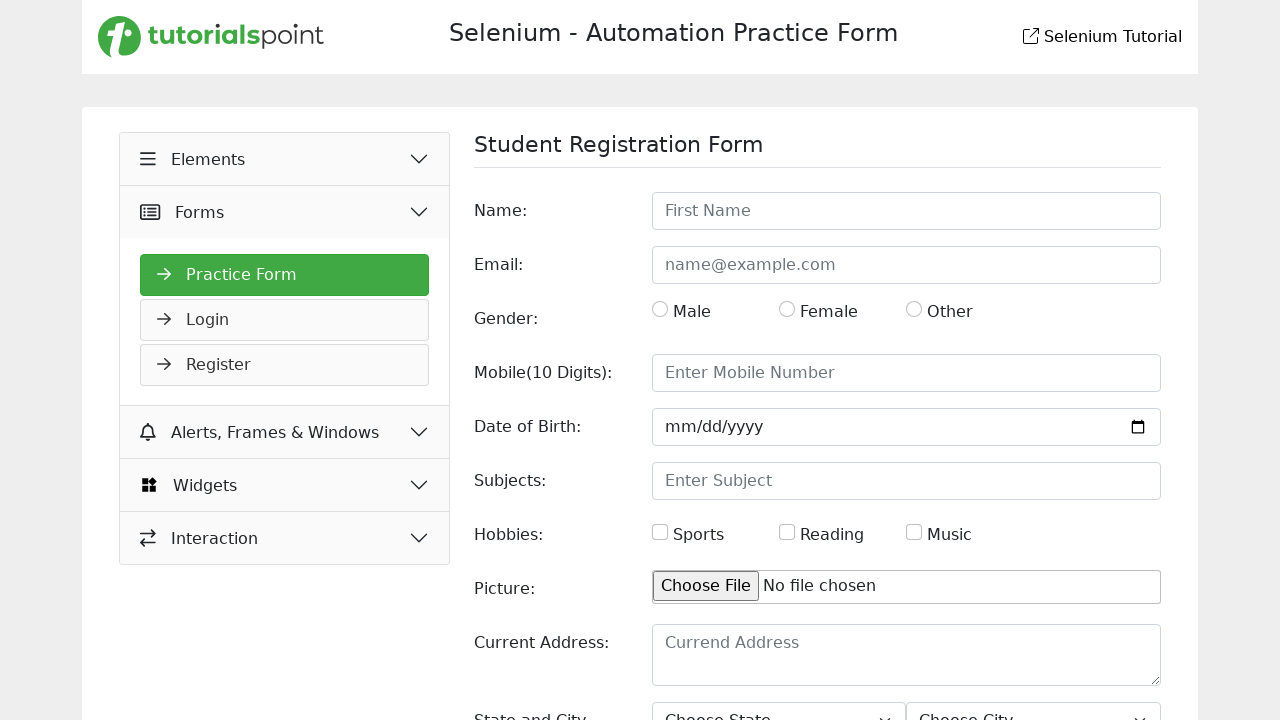

Verified name field element exists and is visible
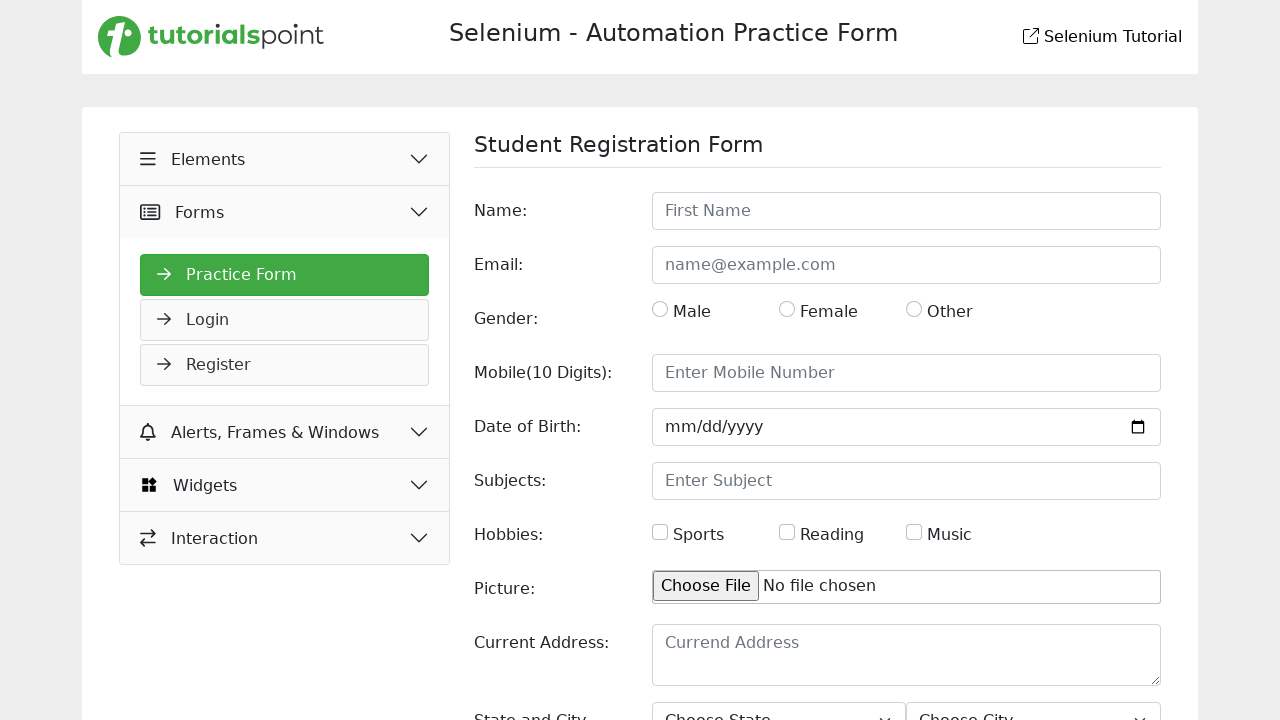

Located email field using name attribute selector
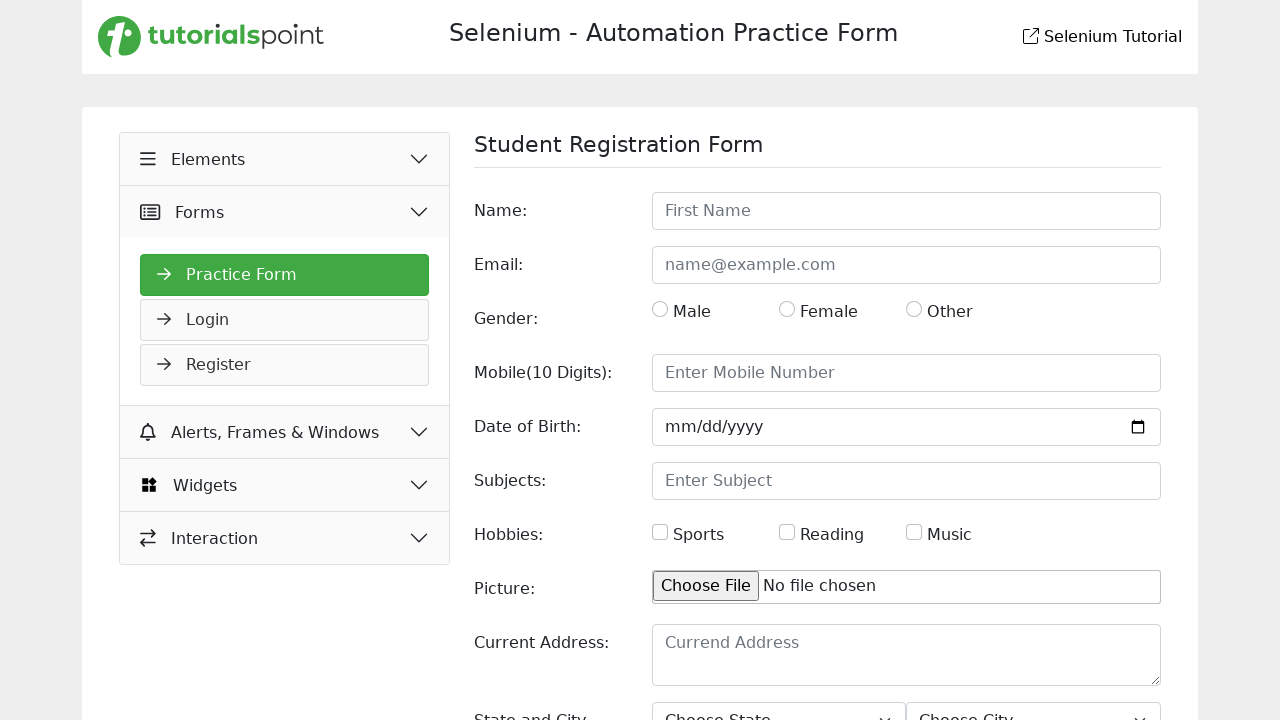

Verified email field element exists and is visible
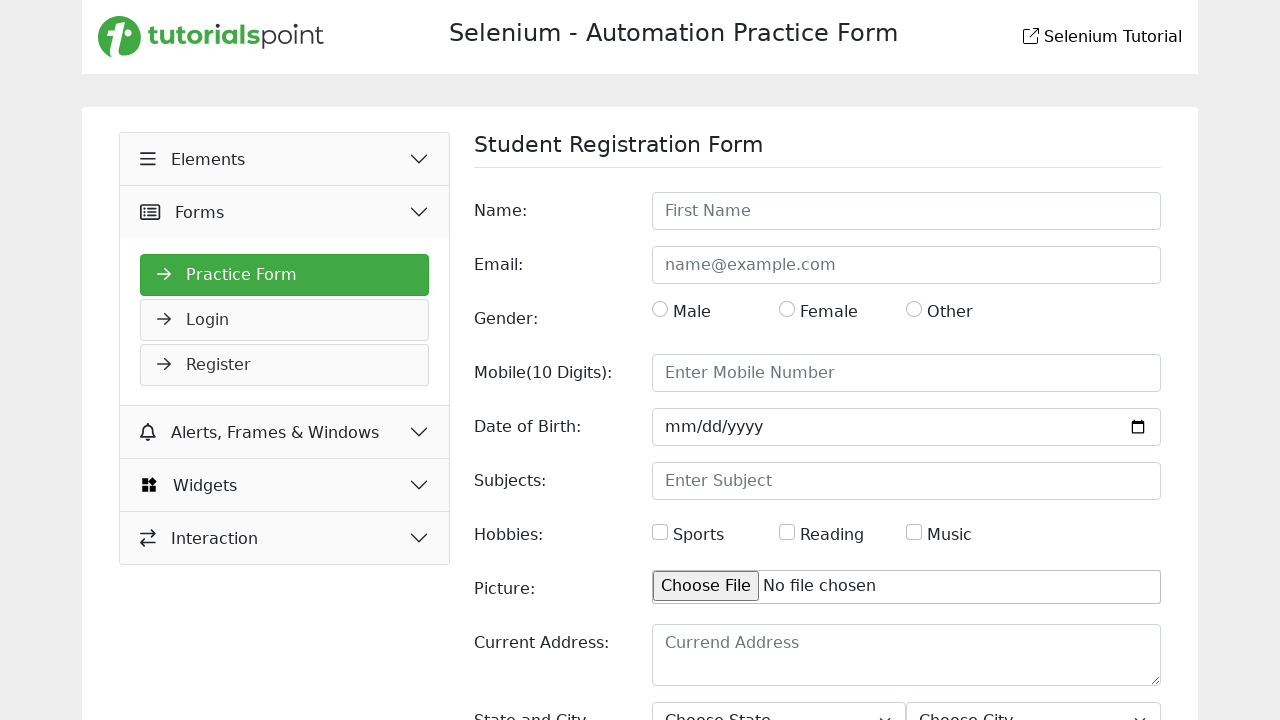

Located mobile field using absolute XPath selector
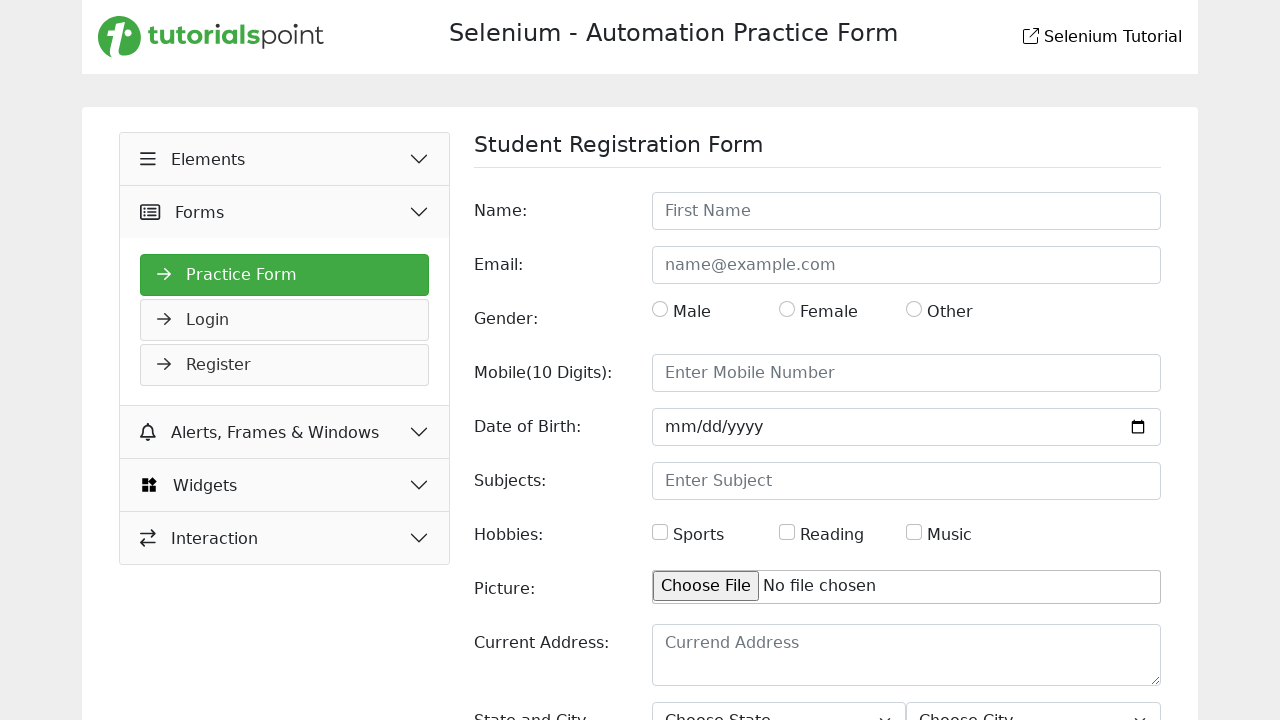

Verified mobile field element exists and is visible
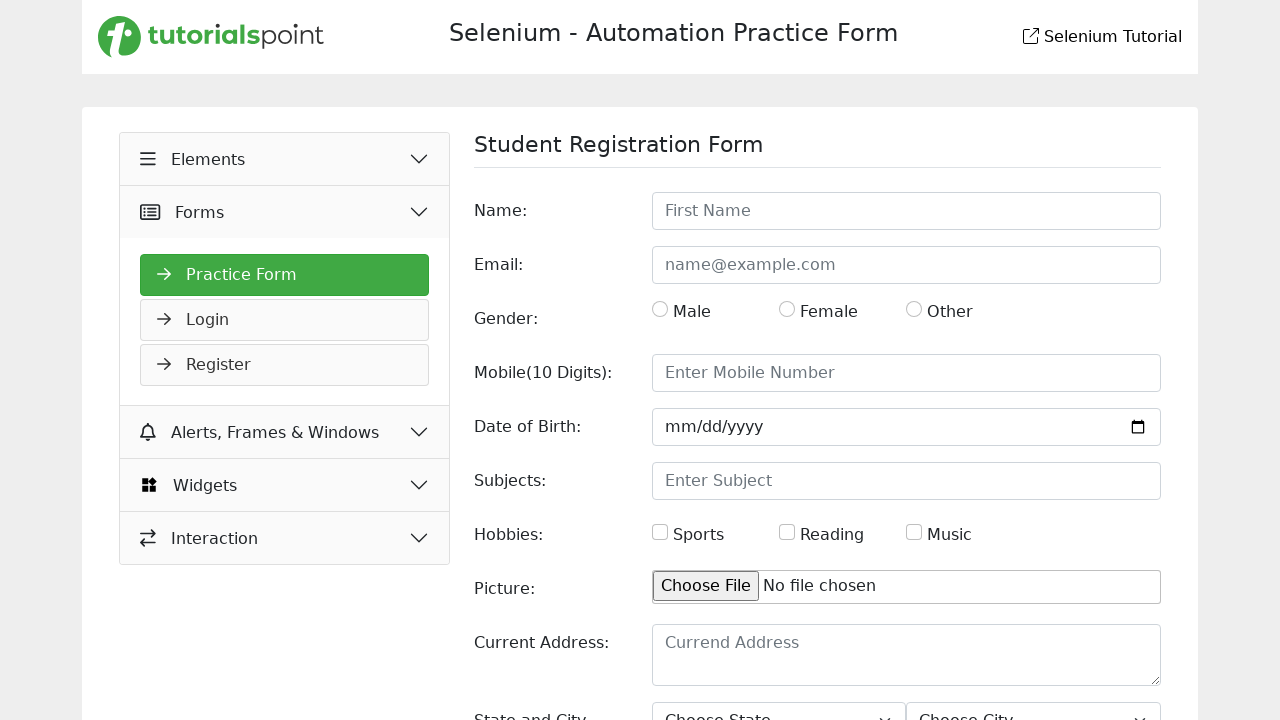

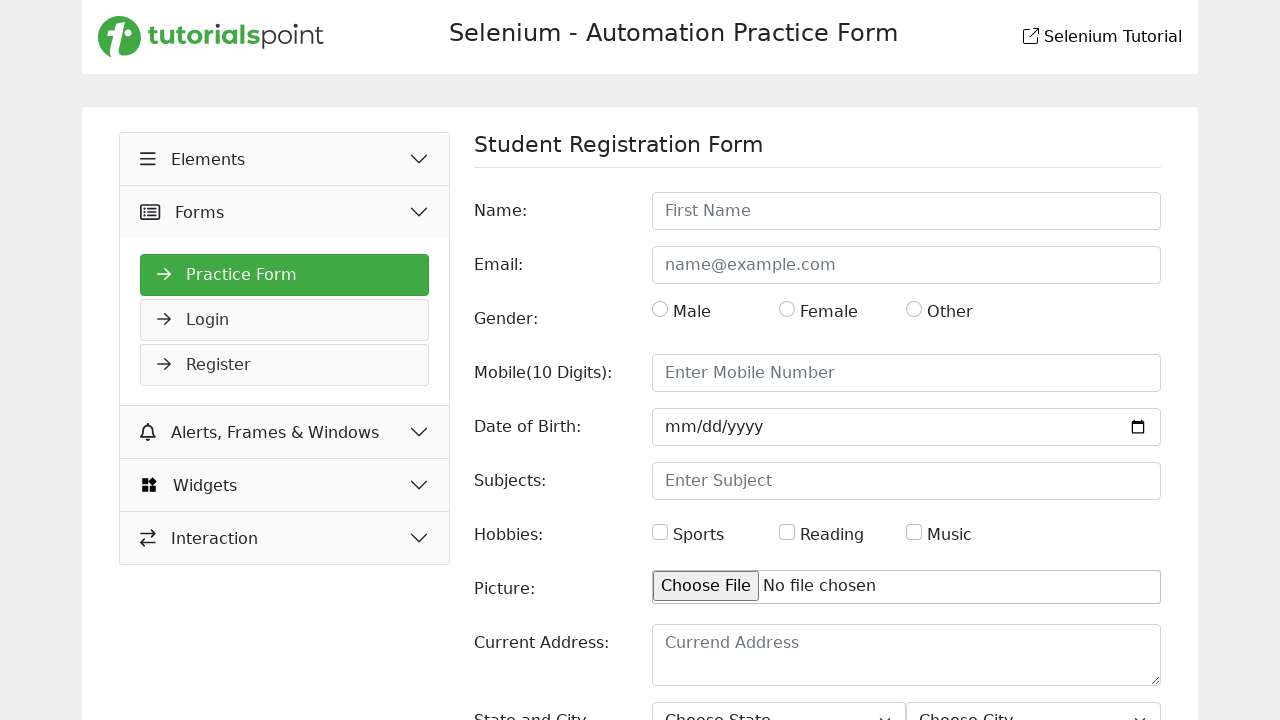